Fills out a registration form with personal information including name, address, email, phone, gender, date of birth, and skills, then submits the form

Starting URL: https://demo.automationtesting.in/Register.html

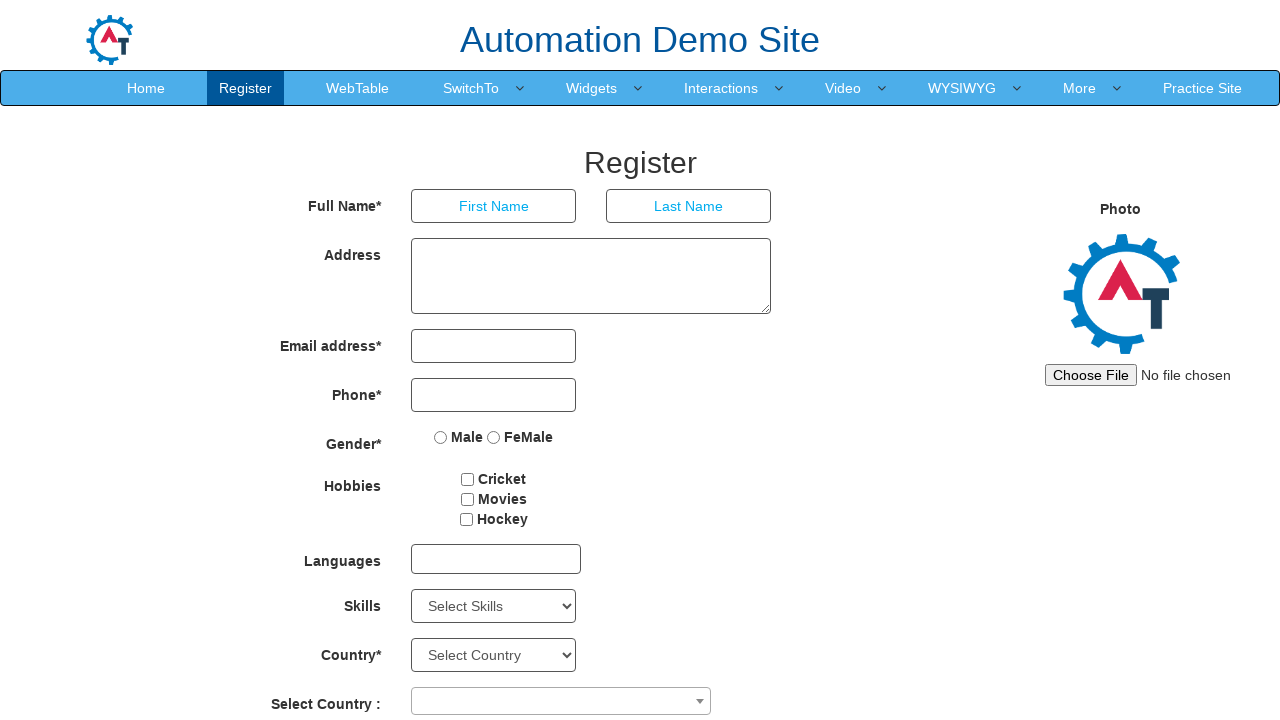

Filled first name field with 'nithya' on xpath=//*[@id='basicBootstrapForm']/div[1]/div[1]/input
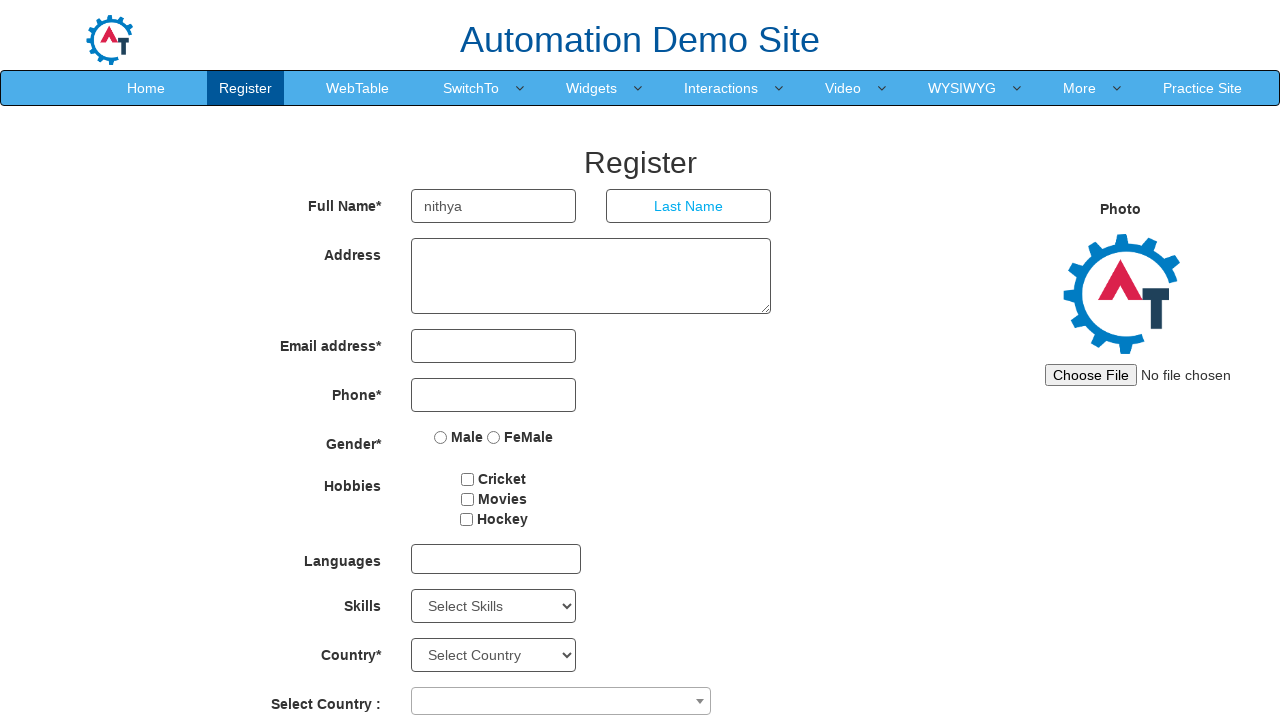

Filled last name field with 'sreejith' on xpath=//*[@id='basicBootstrapForm']/div[1]/div[2]/input
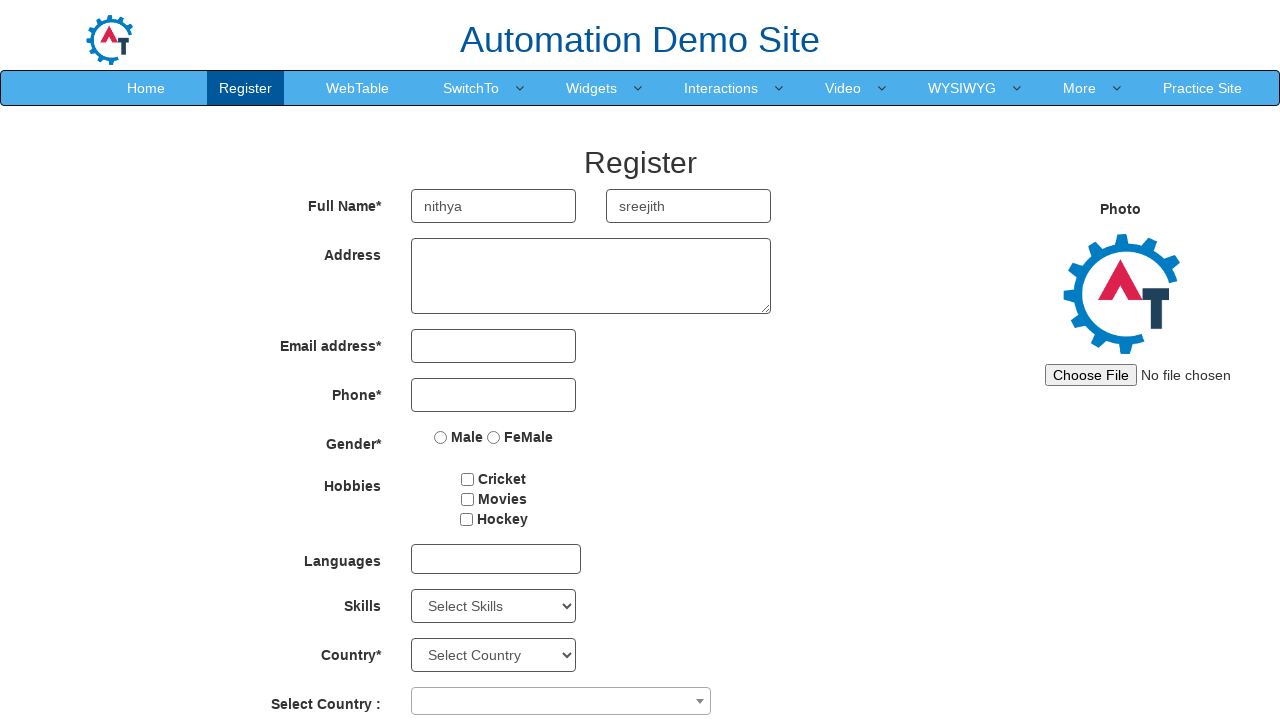

Filled address field with 'madippakkam,chennai' on xpath=//*[@id='basicBootstrapForm']/div[2]/div/textarea
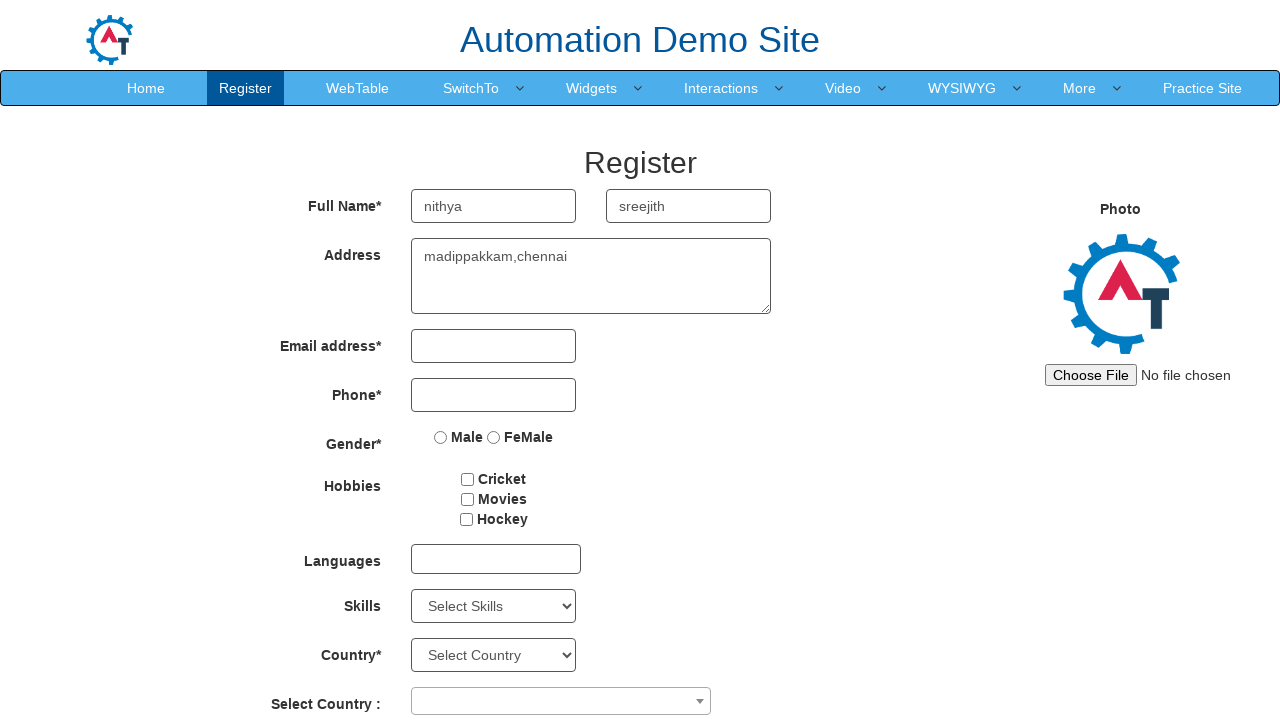

Filled email field with 'dev@gmail.com' on xpath=//*[@id='eid']/input
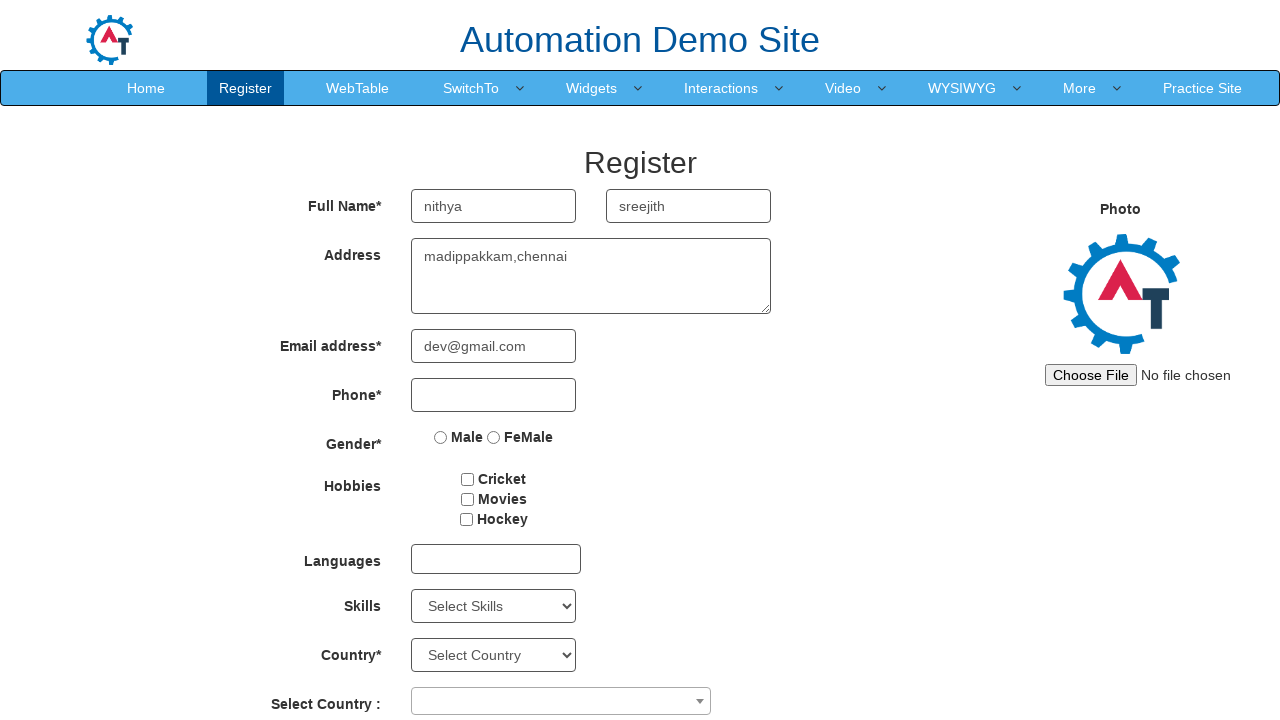

Filled phone number field with '9876543210' on xpath=//*[@id='basicBootstrapForm']/div[4]/div/input
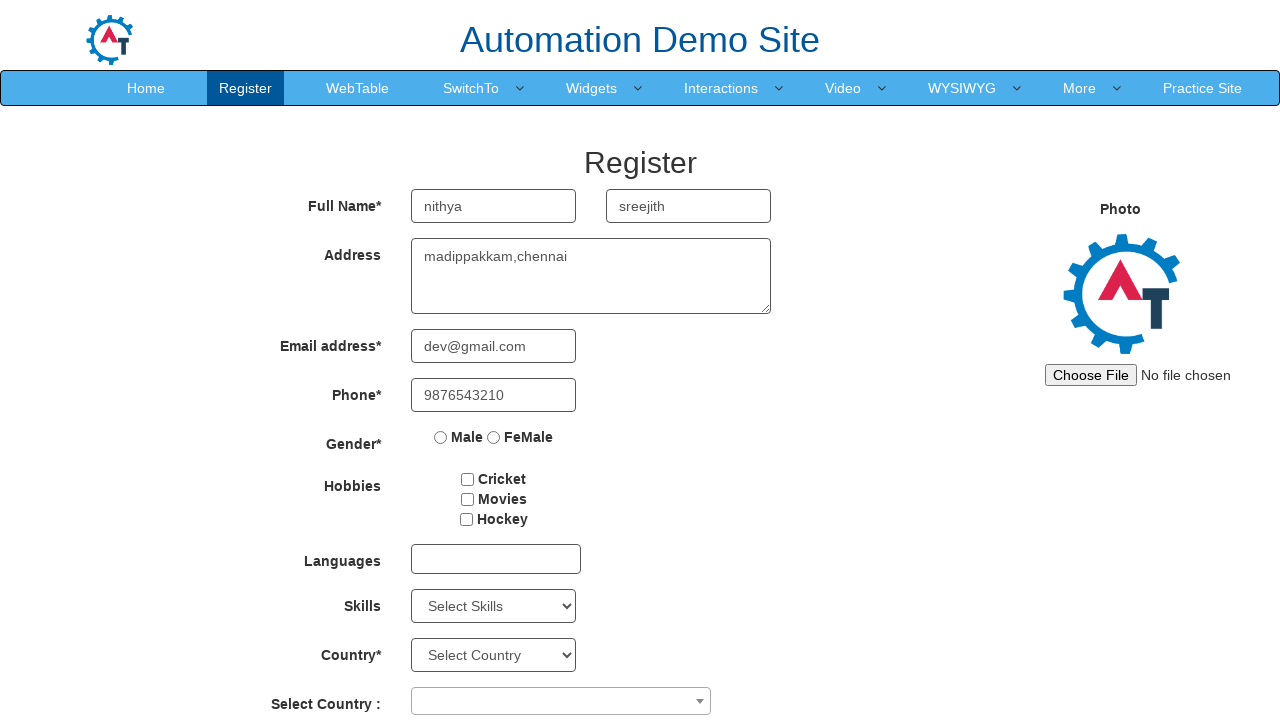

Clicked on languages dropdown field at (496, 559) on xpath=//*[@id='msdd']
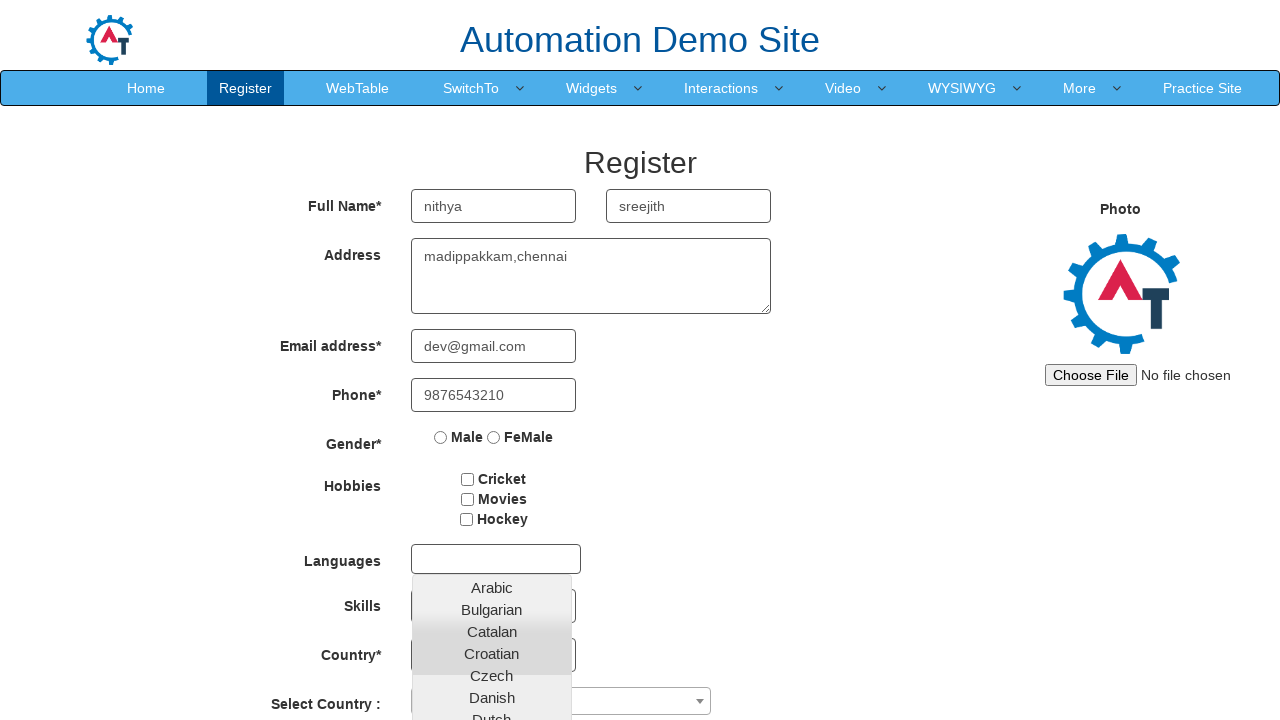

Selected female gender option at (494, 437) on xpath=//*[@id='basicBootstrapForm']/div[5]/div/label[2]/input
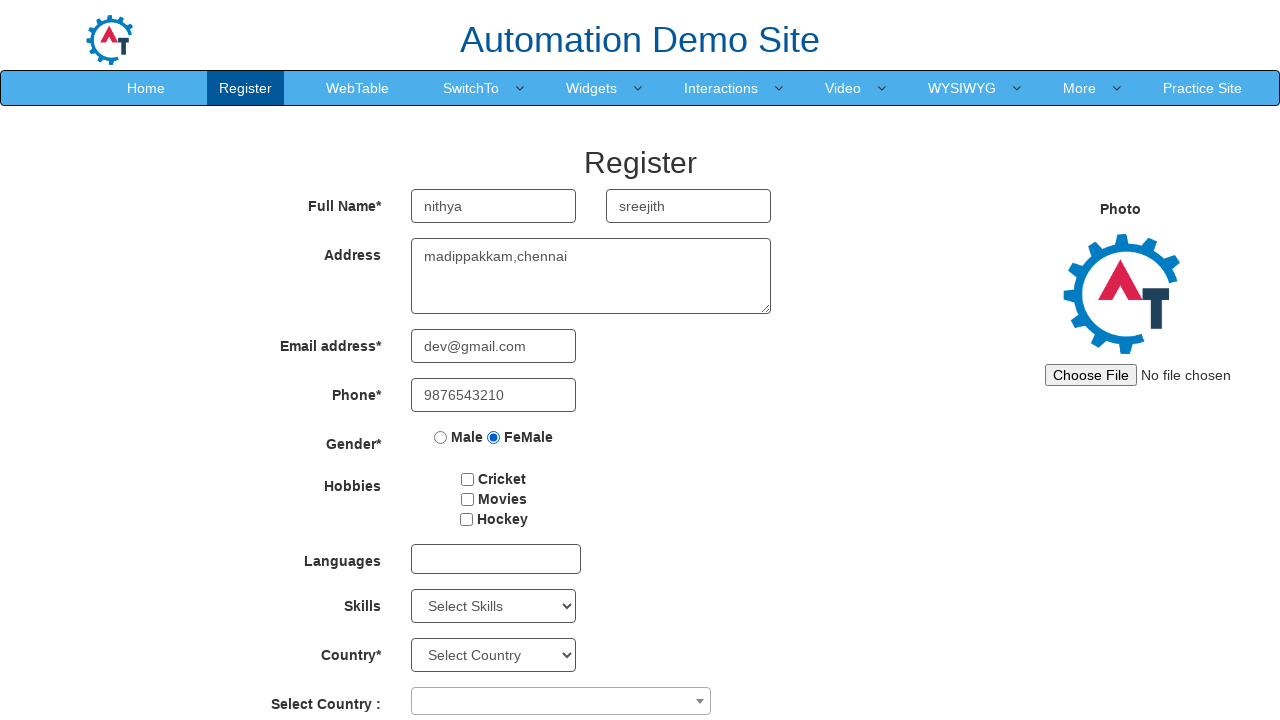

Selected day of birth (index 5) on #daybox
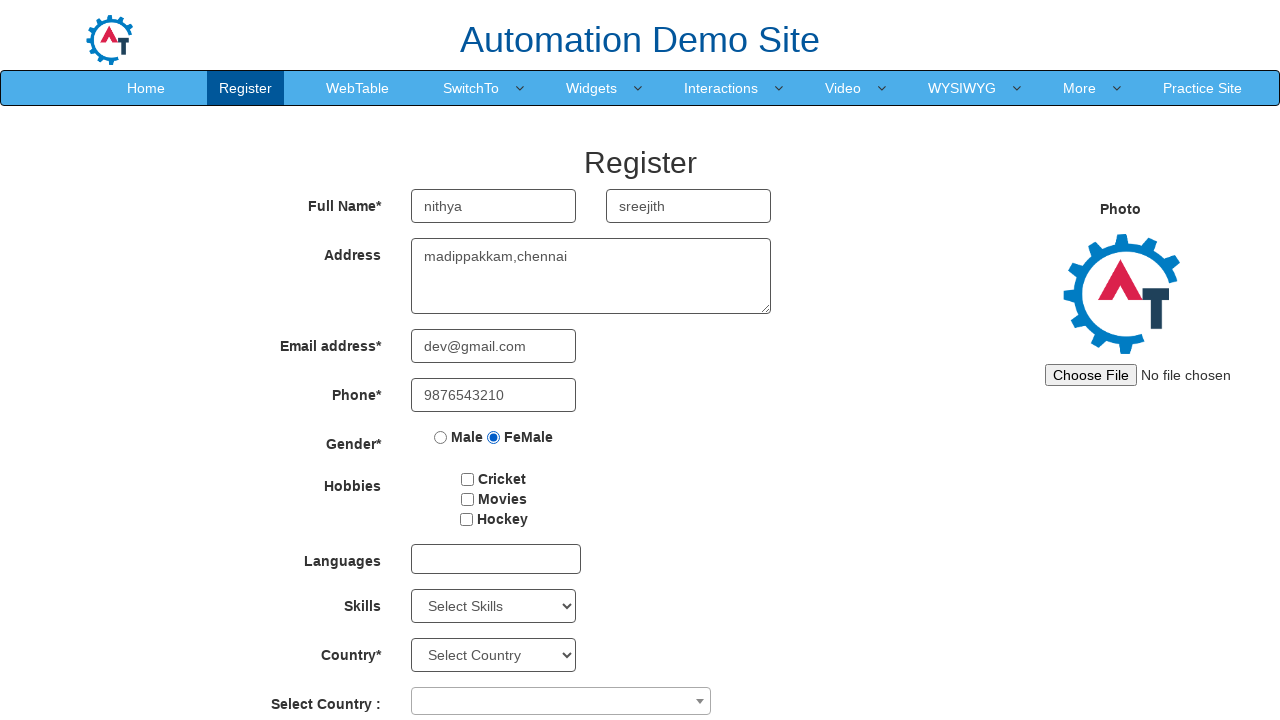

Selected month of birth (index 5) on xpath=//*[@id='basicBootstrapForm']/div[11]/div[2]/select
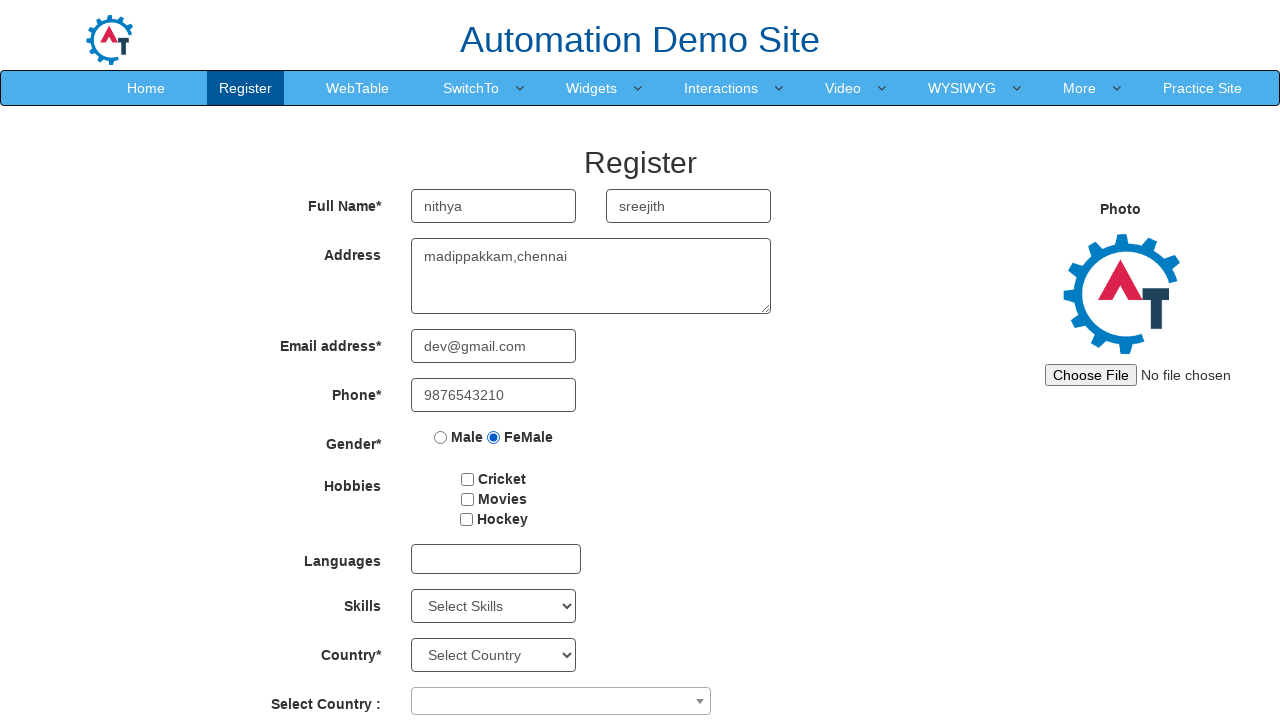

Selected year of birth (index 5) on xpath=//*[@id='yearbox']
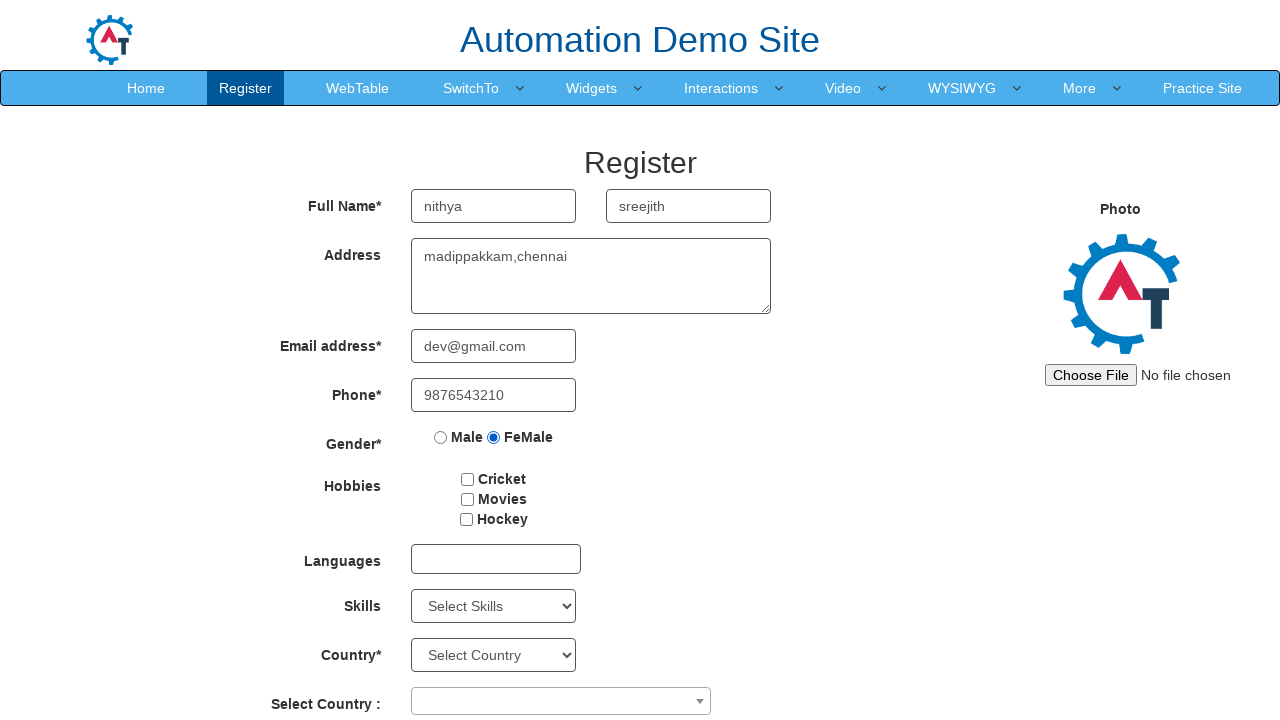

Selected 'C++' from skills dropdown on #Skills
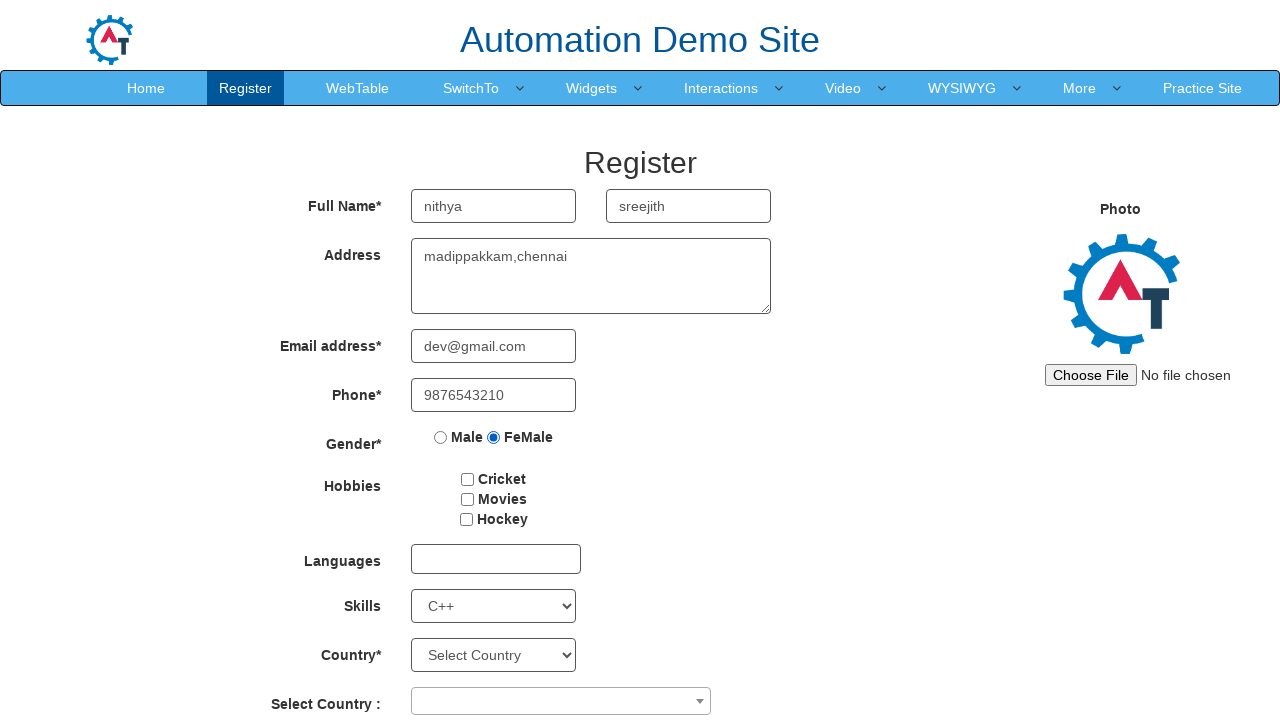

Clicked submit button to complete registration form at (572, 623) on #submitbtn
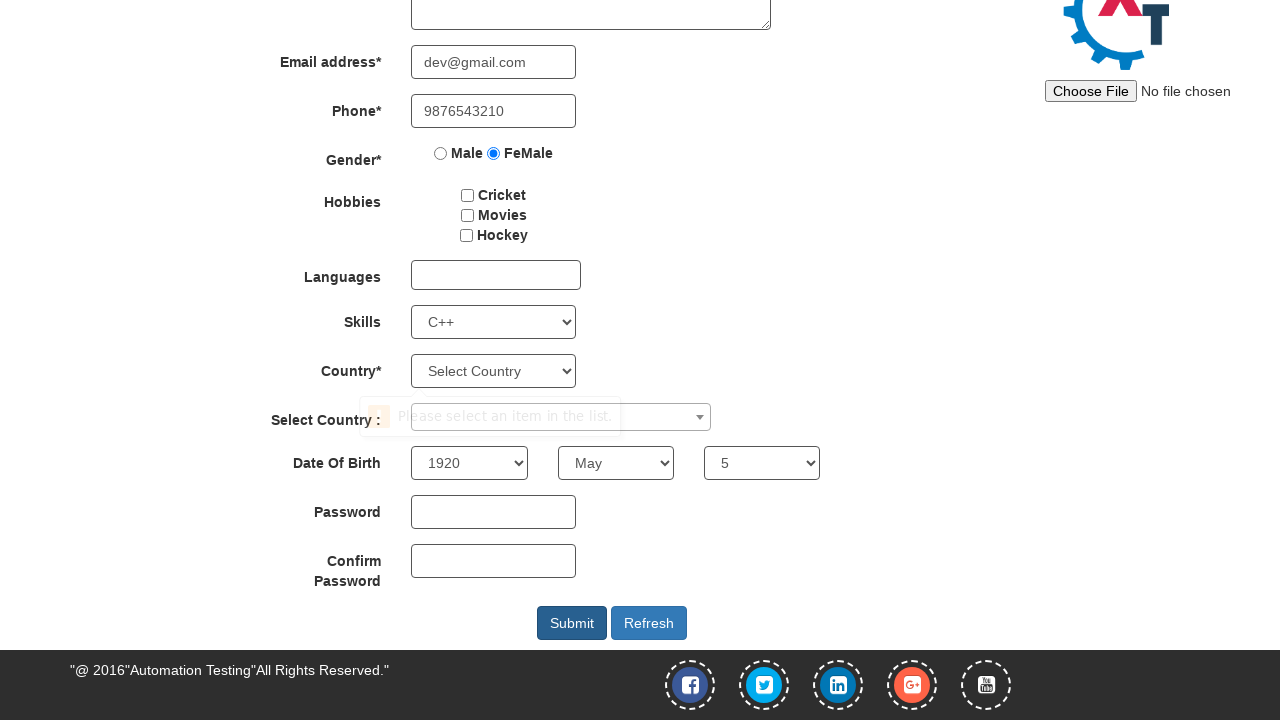

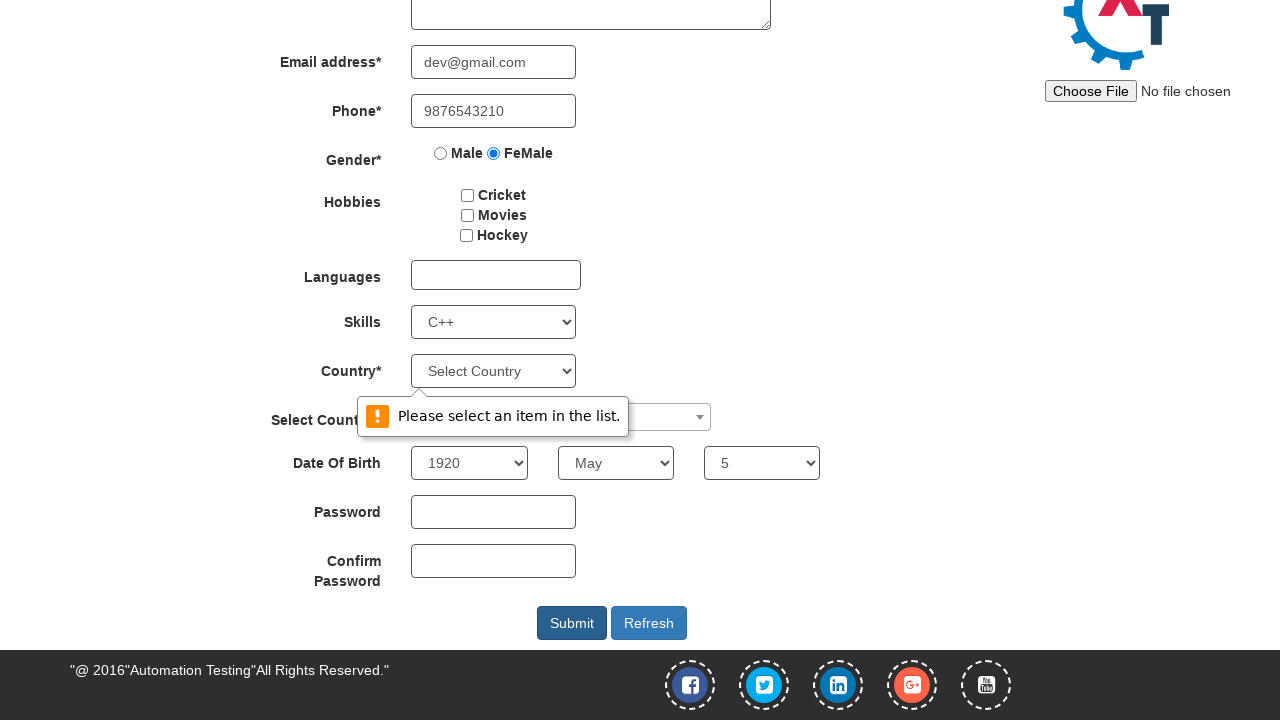